Tests a form submission that requires extracting a value from an image attribute, calculating a mathematical result, filling the answer, selecting checkbox and radio button options, and submitting the form.

Starting URL: http://suninjuly.github.io/get_attribute.html

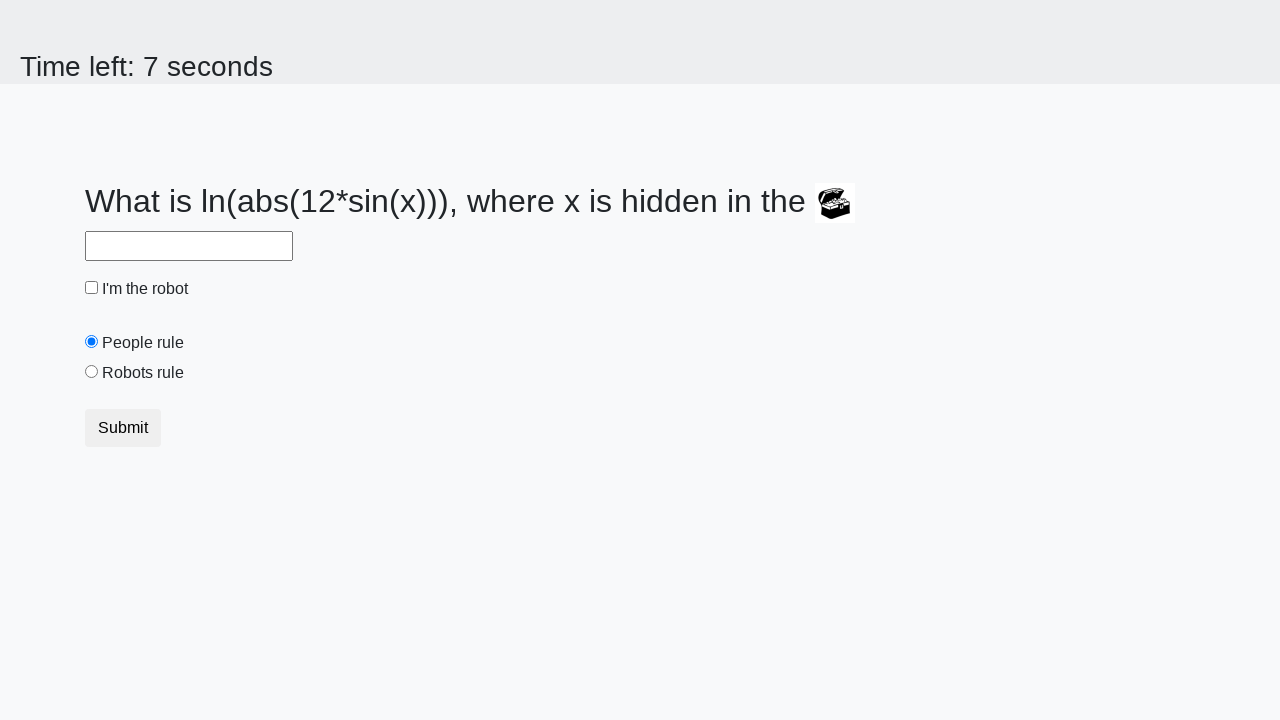

Retrieved valuex attribute from treasure image
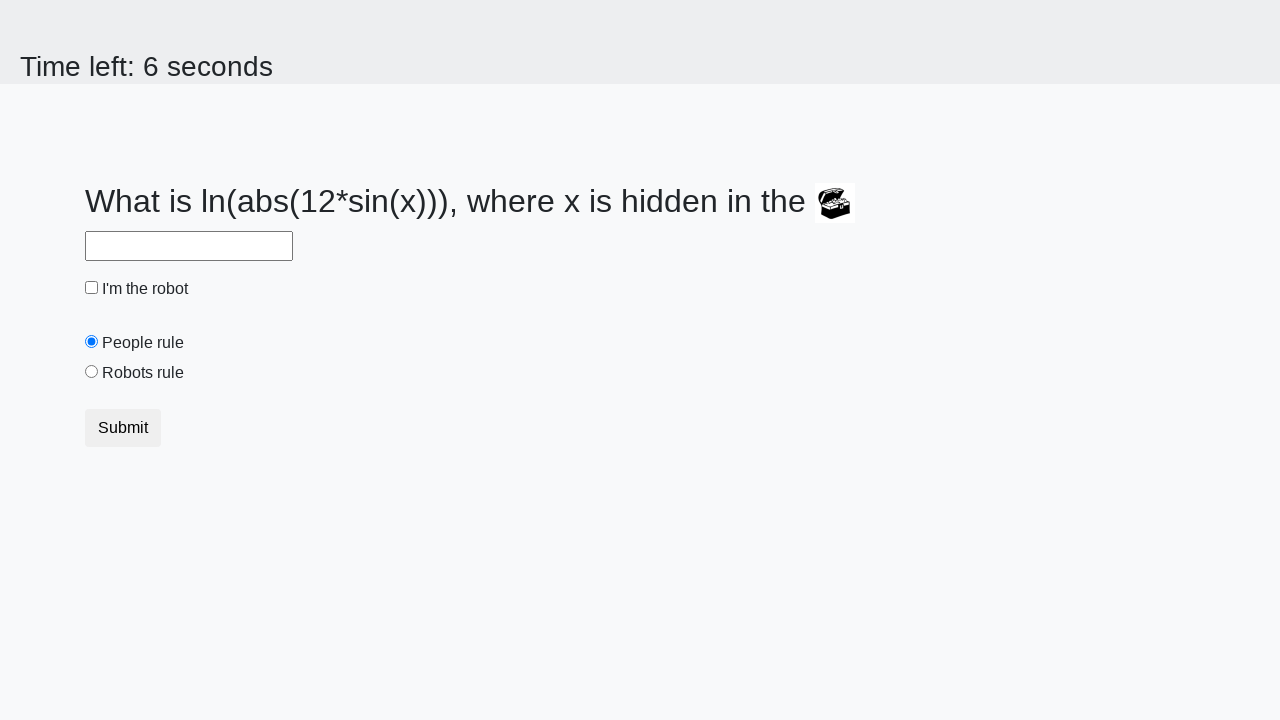

Calculated mathematical result using logarithm formula
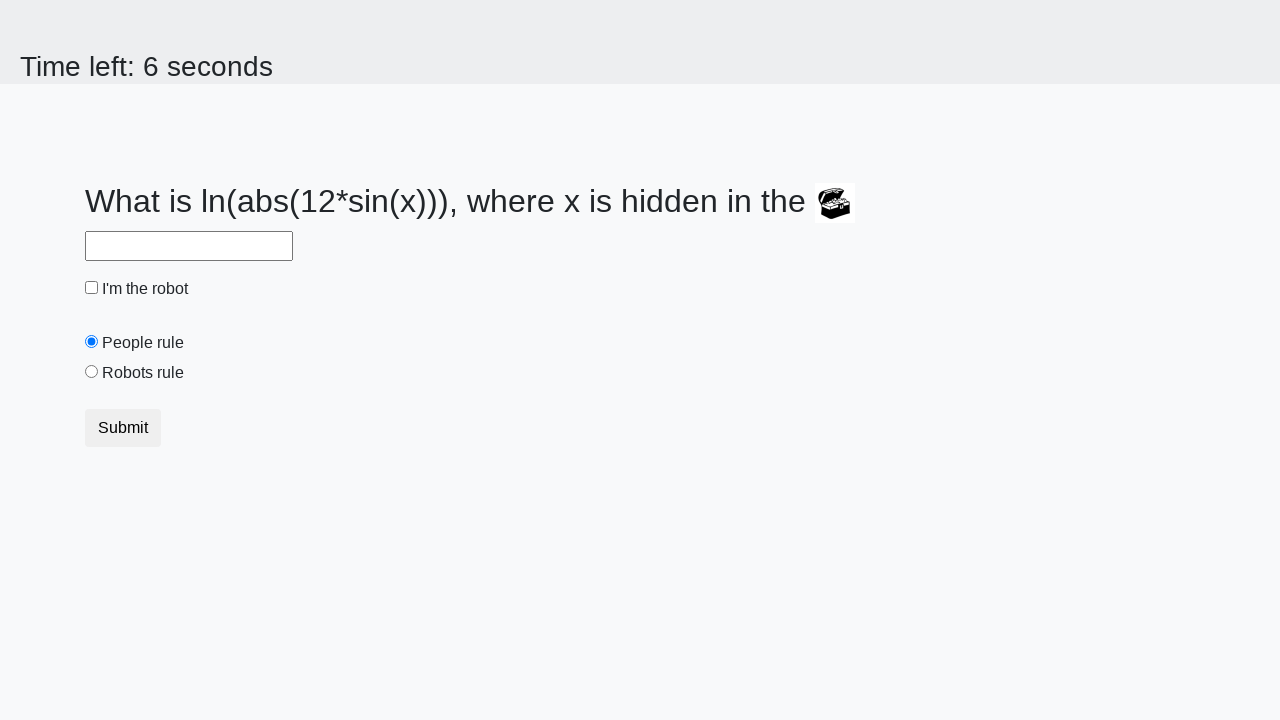

Filled answer field with calculated result on #answer
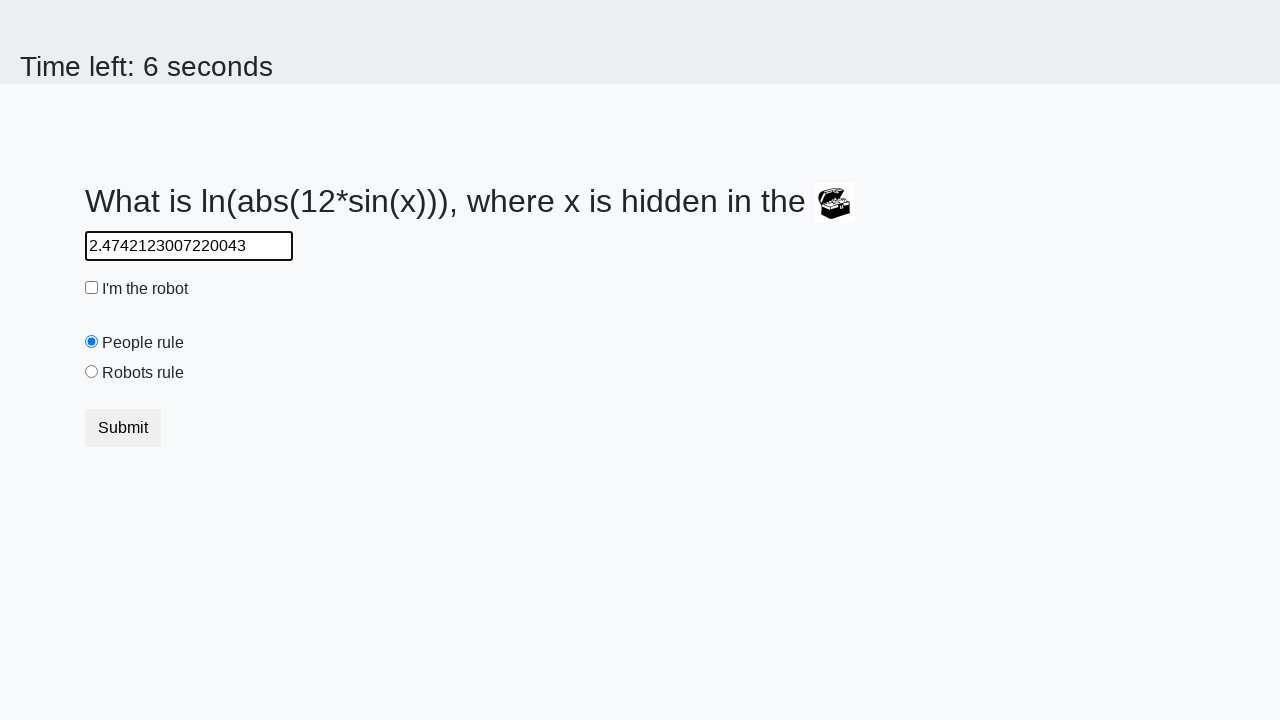

Clicked robot checkbox at (92, 288) on #robotCheckbox
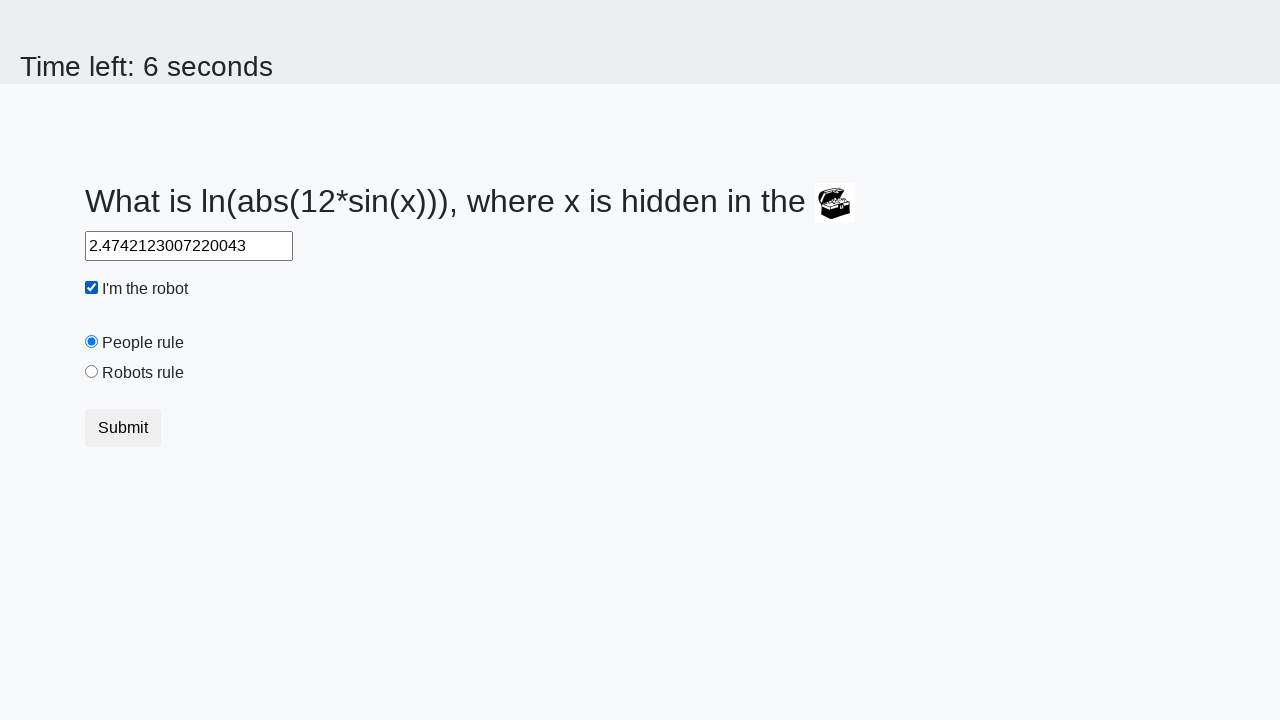

Clicked robots rule radio button at (92, 372) on #robotsRule
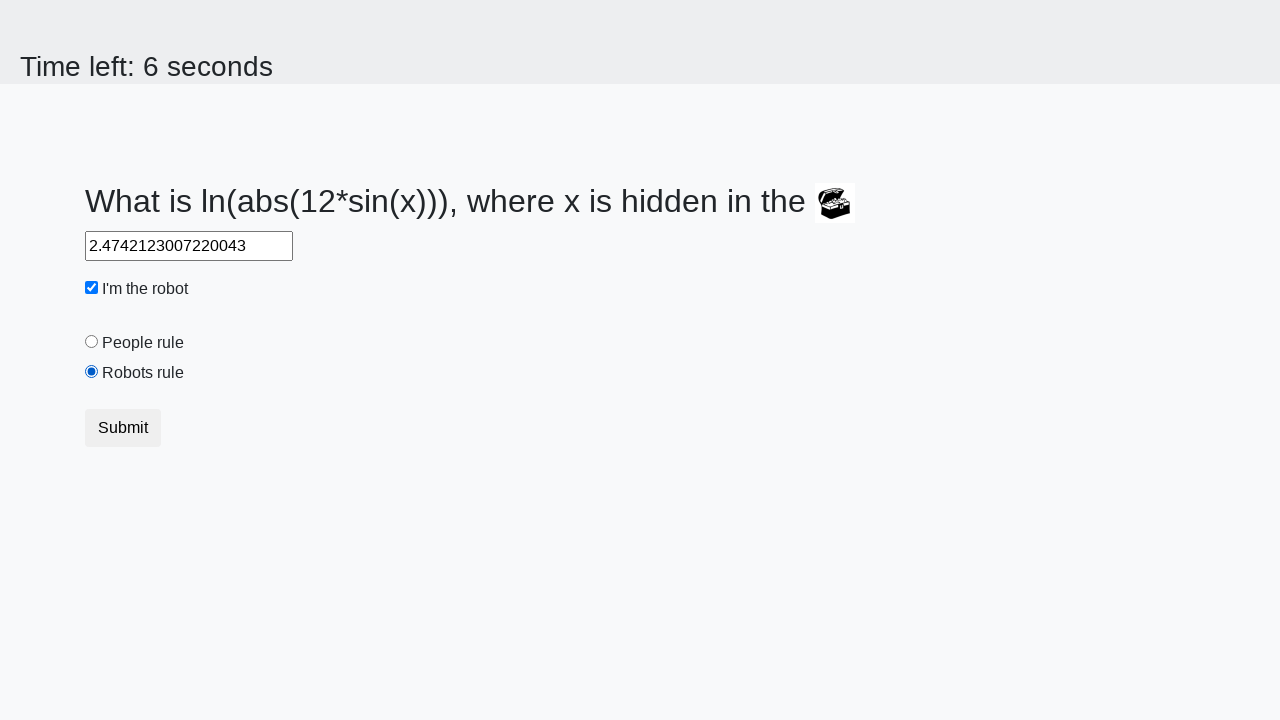

Clicked submit button to submit form at (123, 428) on button.btn
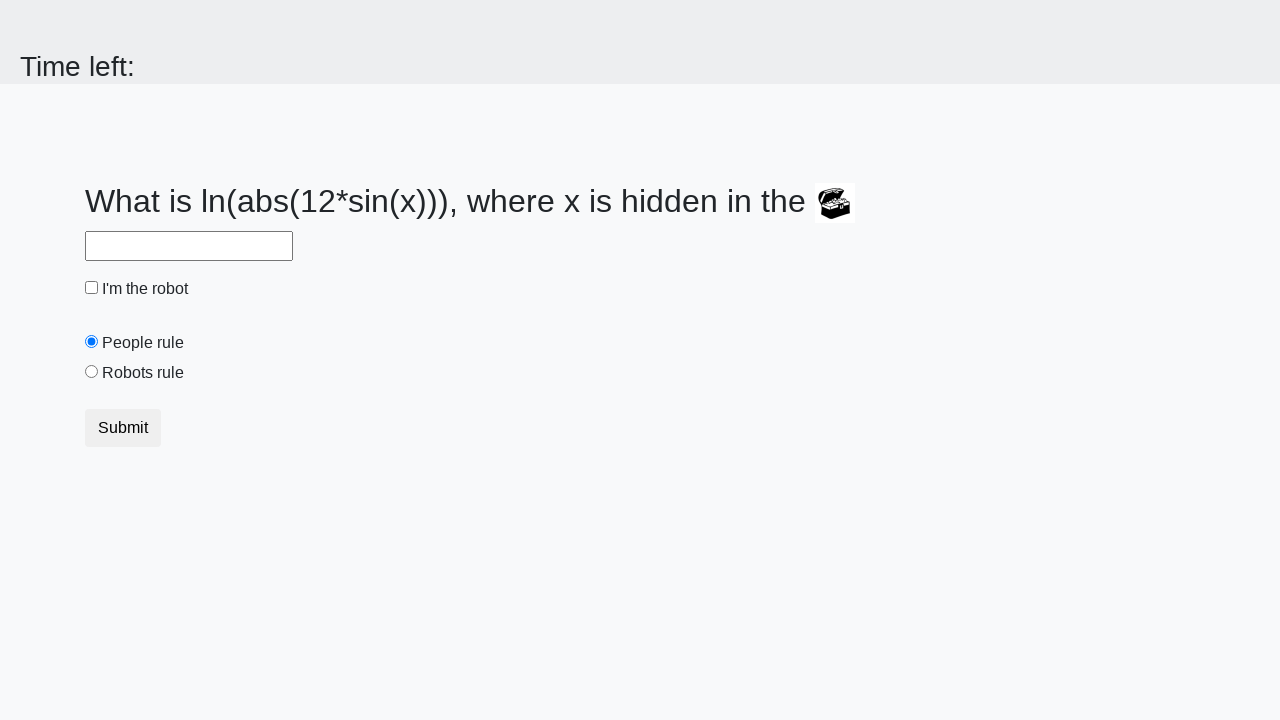

Waited for form submission to complete
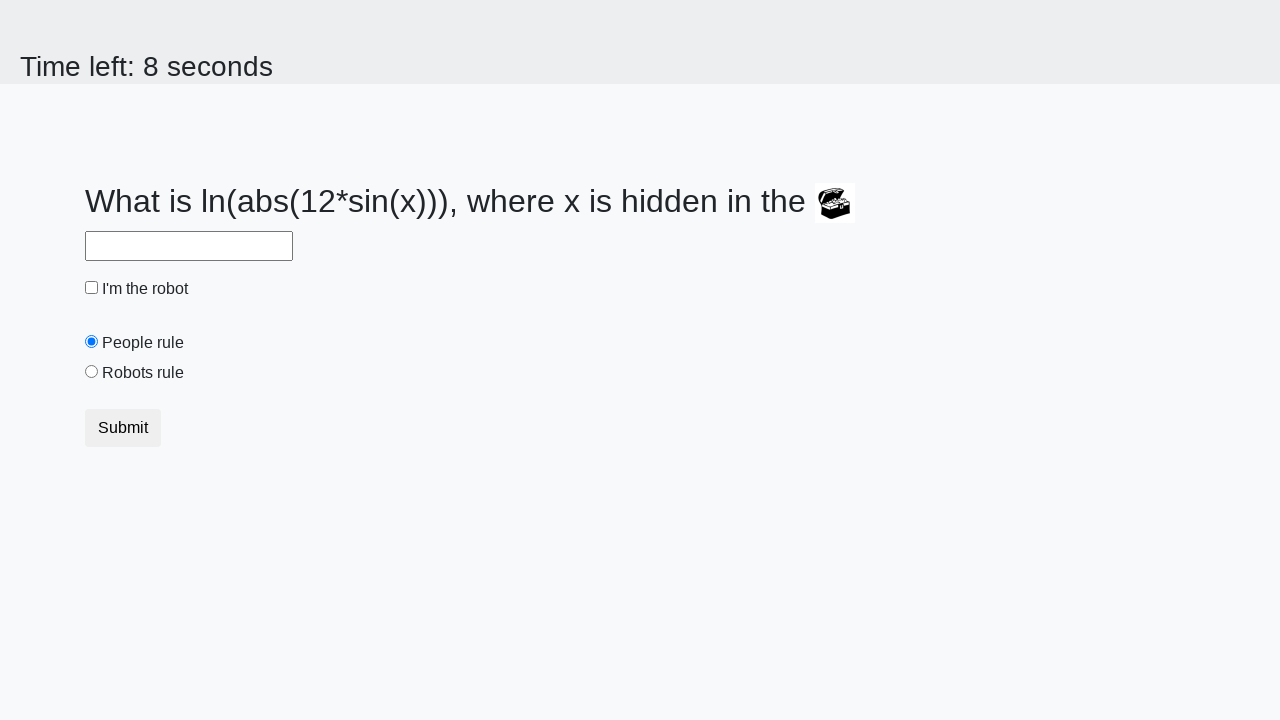

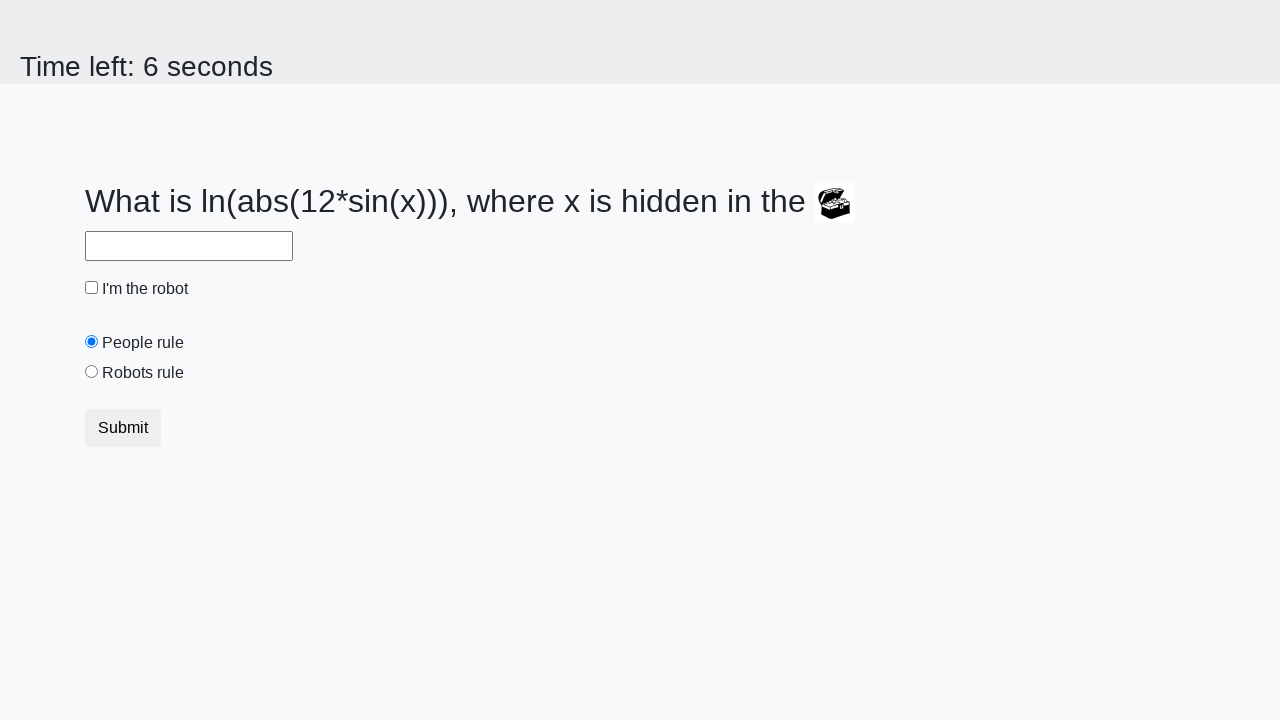